Tests finding a link by calculated text, clicking it, then filling out a multi-field form with personal information (first name, last name, city, country) and submitting it.

Starting URL: http://suninjuly.github.io/find_link_text

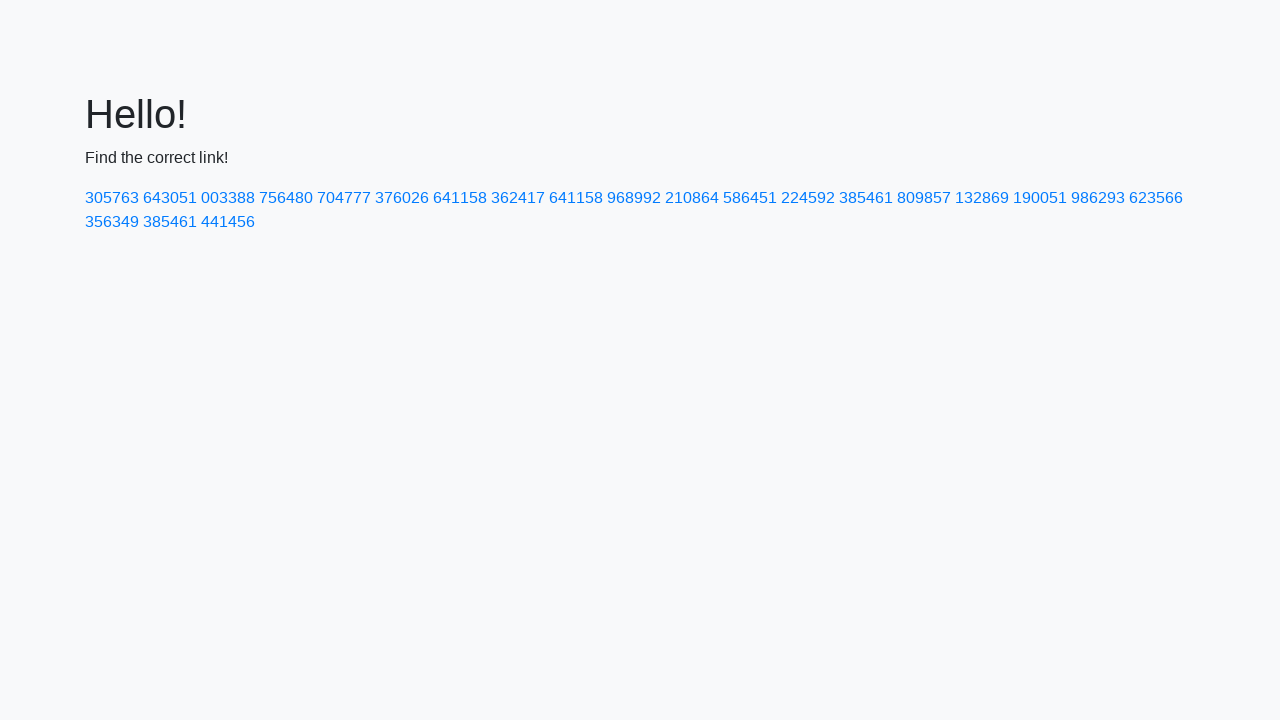

Clicked link with calculated text '224592' at (808, 198) on text=224592
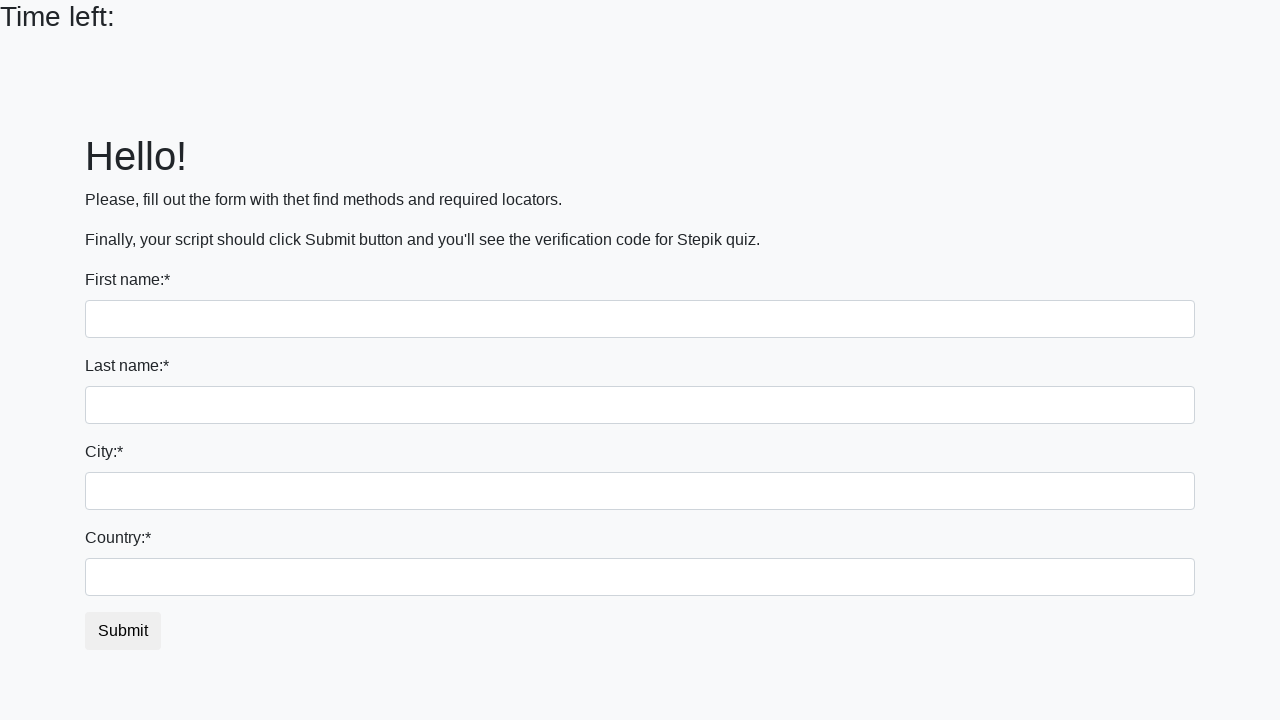

Filled first name field with 'Ivan' on input
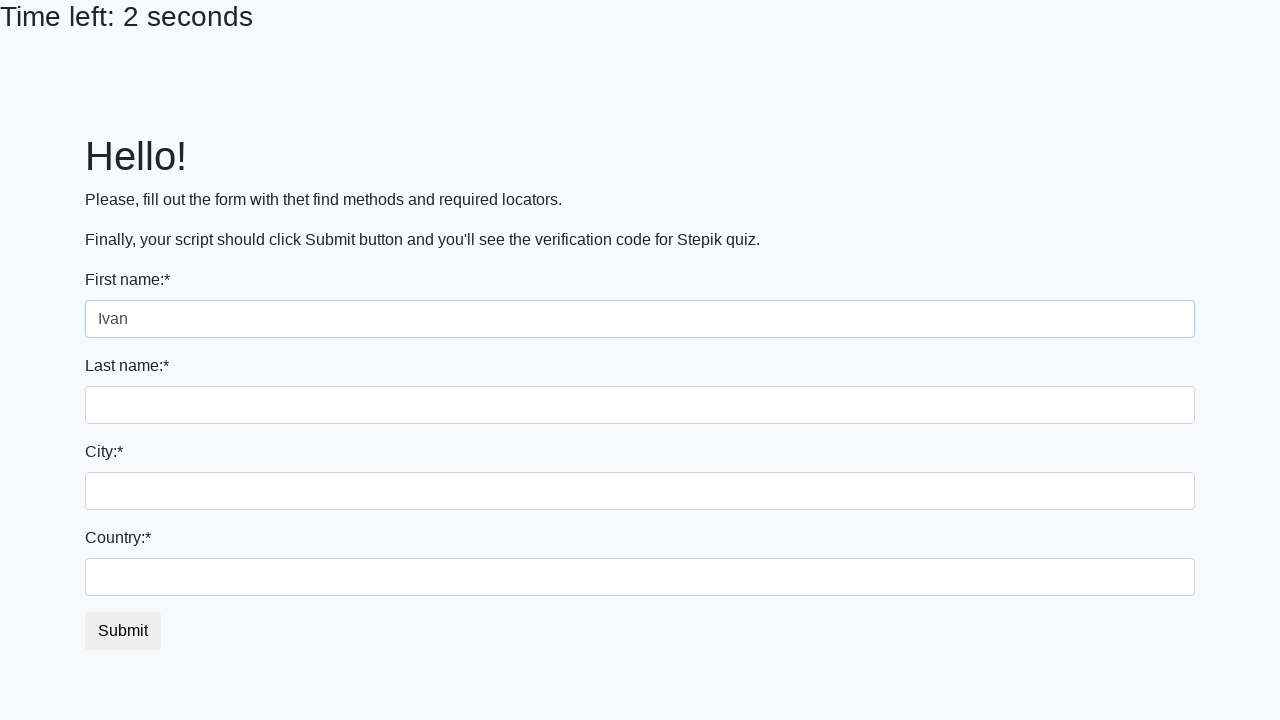

Filled last name field with 'Petrov' on input[name='last_name']
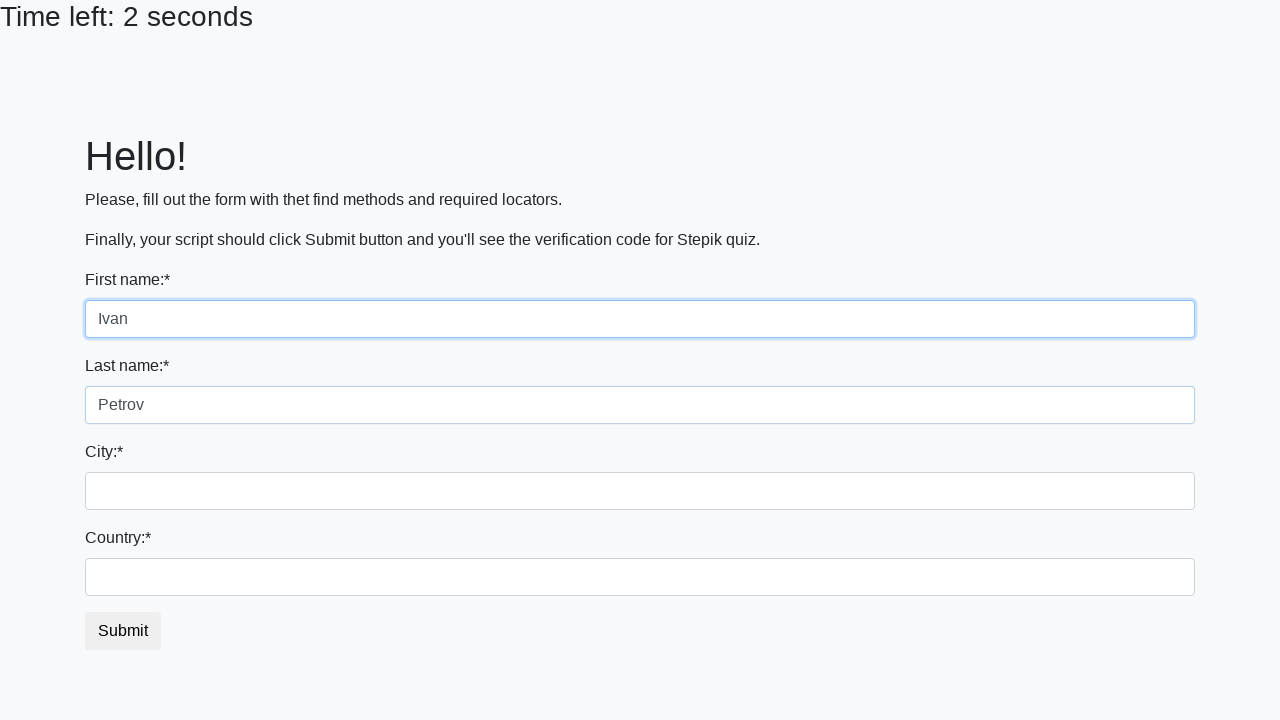

Filled city field with 'Smolensk' on input[name='firstname']
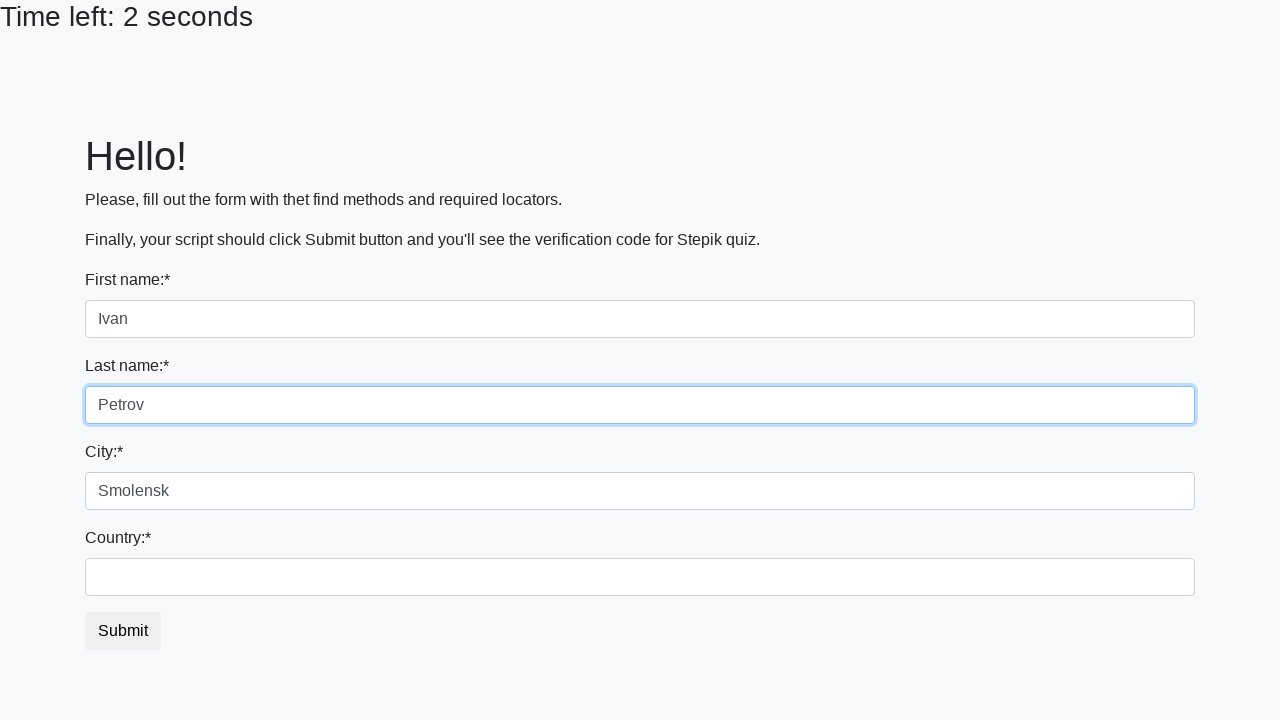

Filled country field with 'Russia' on #country
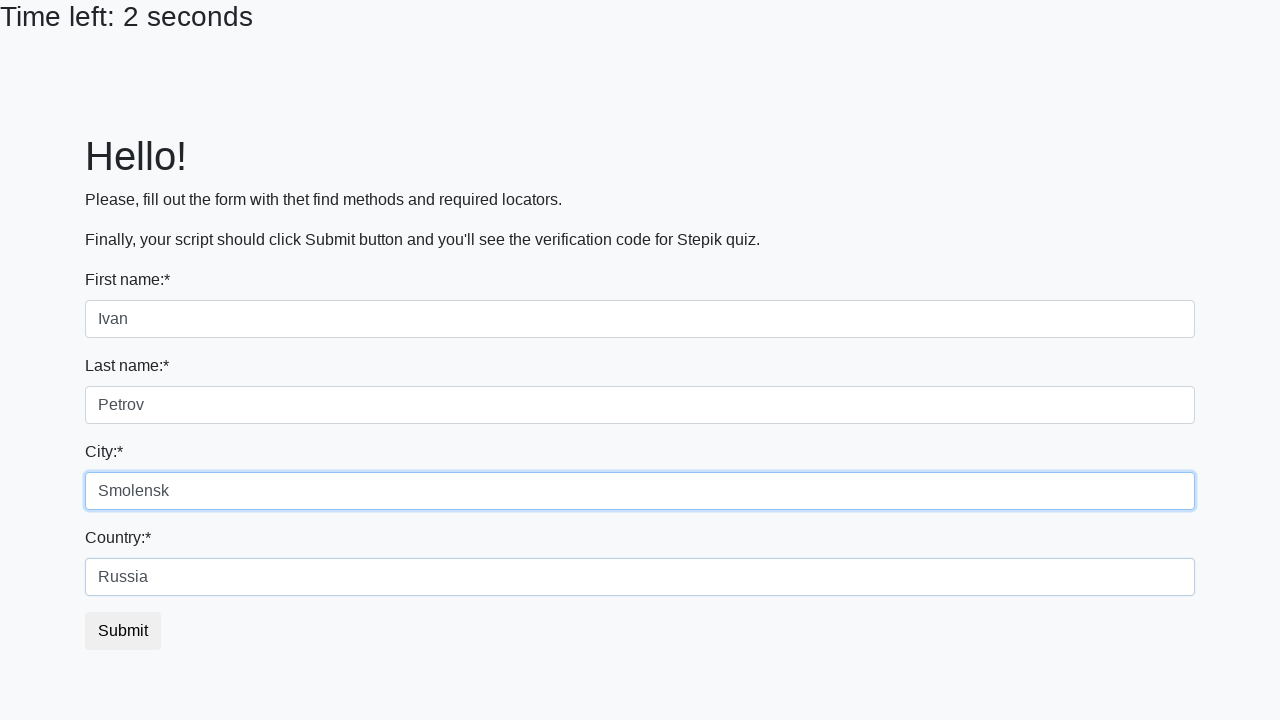

Clicked submit button to submit form at (123, 631) on button.btn
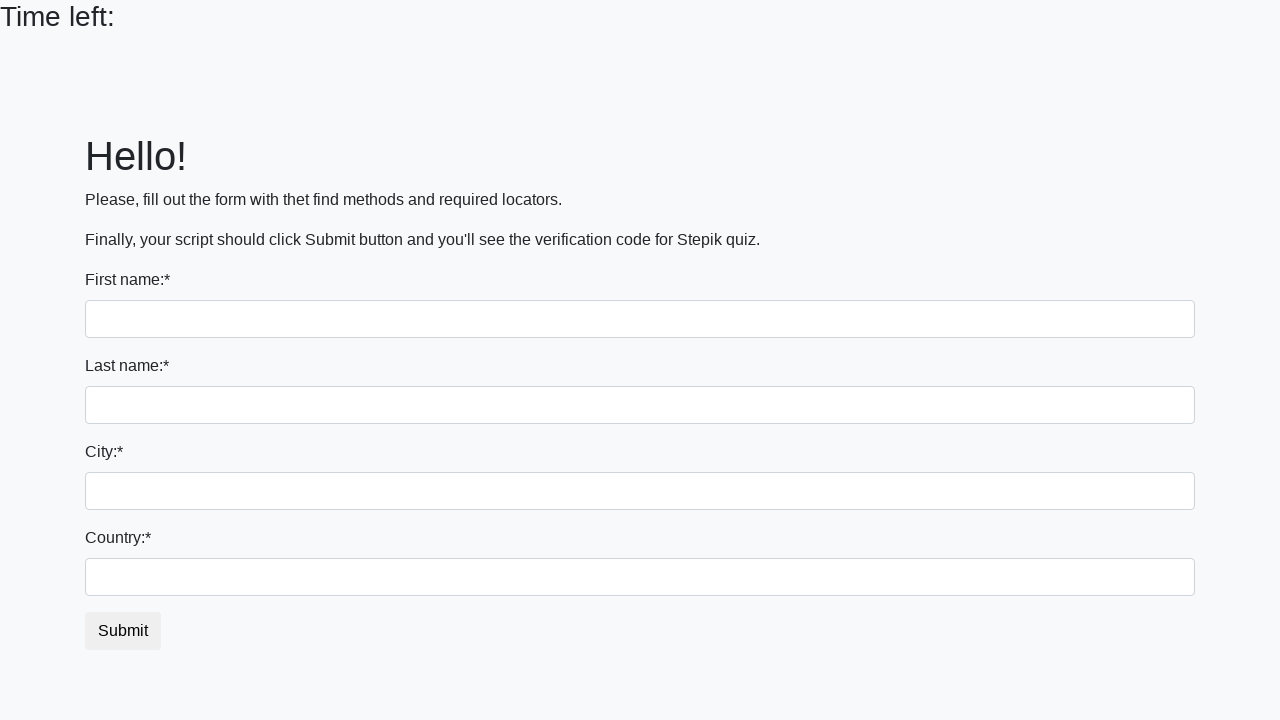

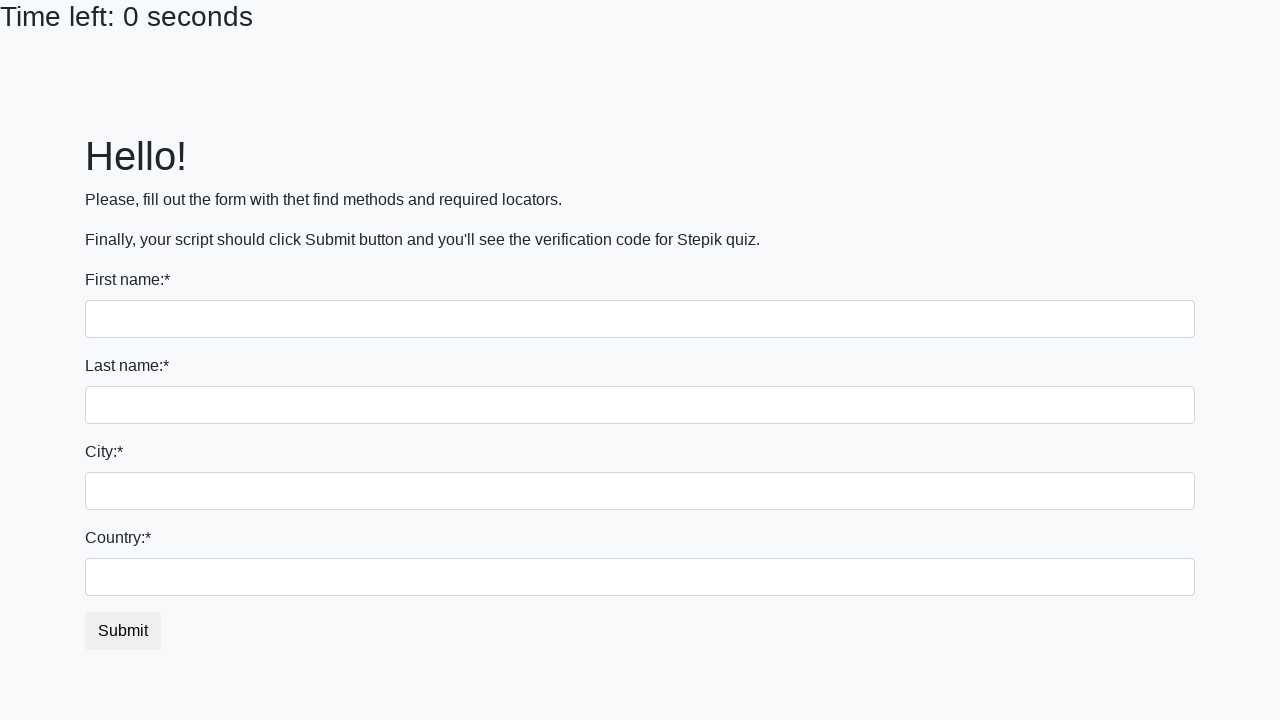